Verifies the state of various form elements on a practice form page, checking if elements are disabled, enabled, editable, checked, visible, or hidden.

Starting URL: https://demoqa.com/automation-practice-form

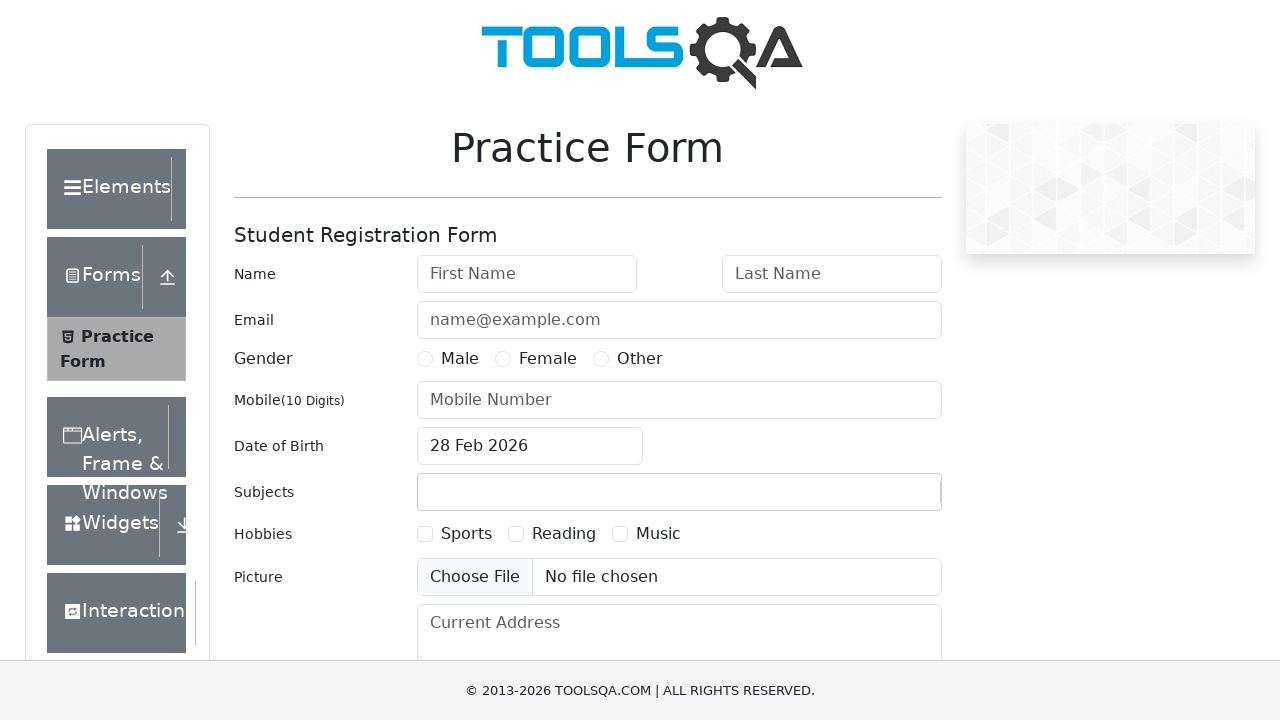

Waited for first name input field to load
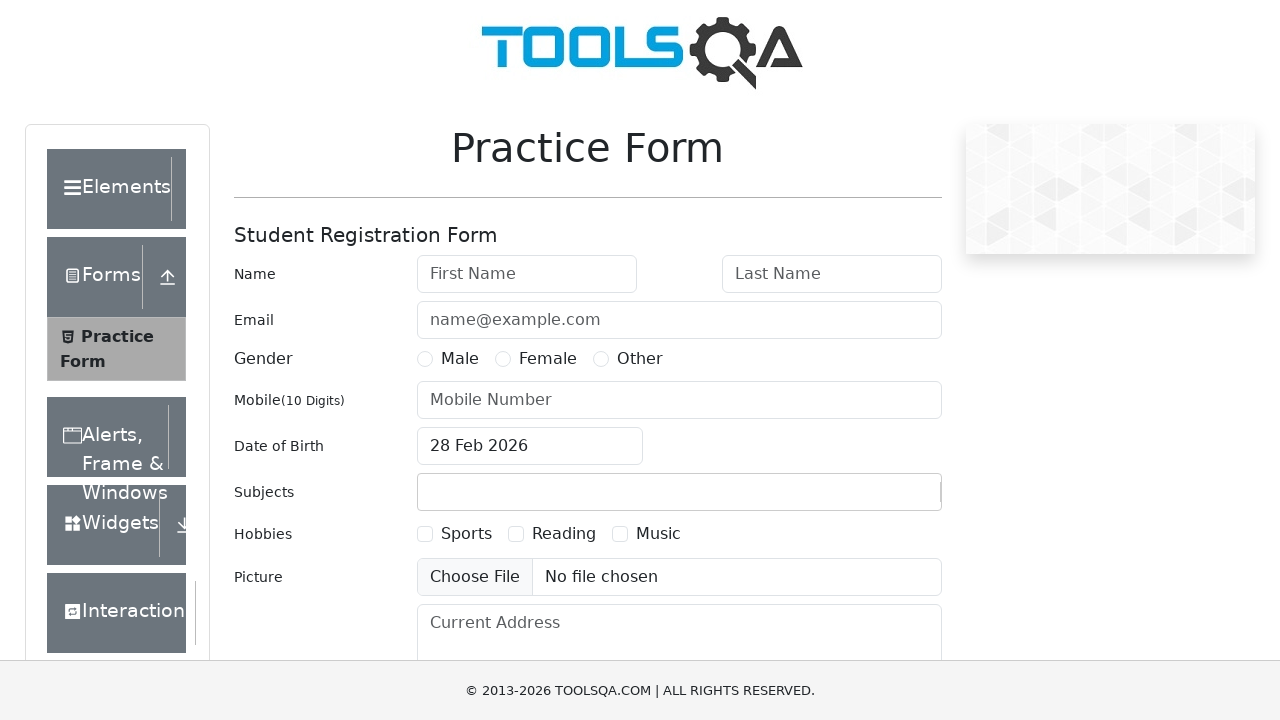

Located first name input element
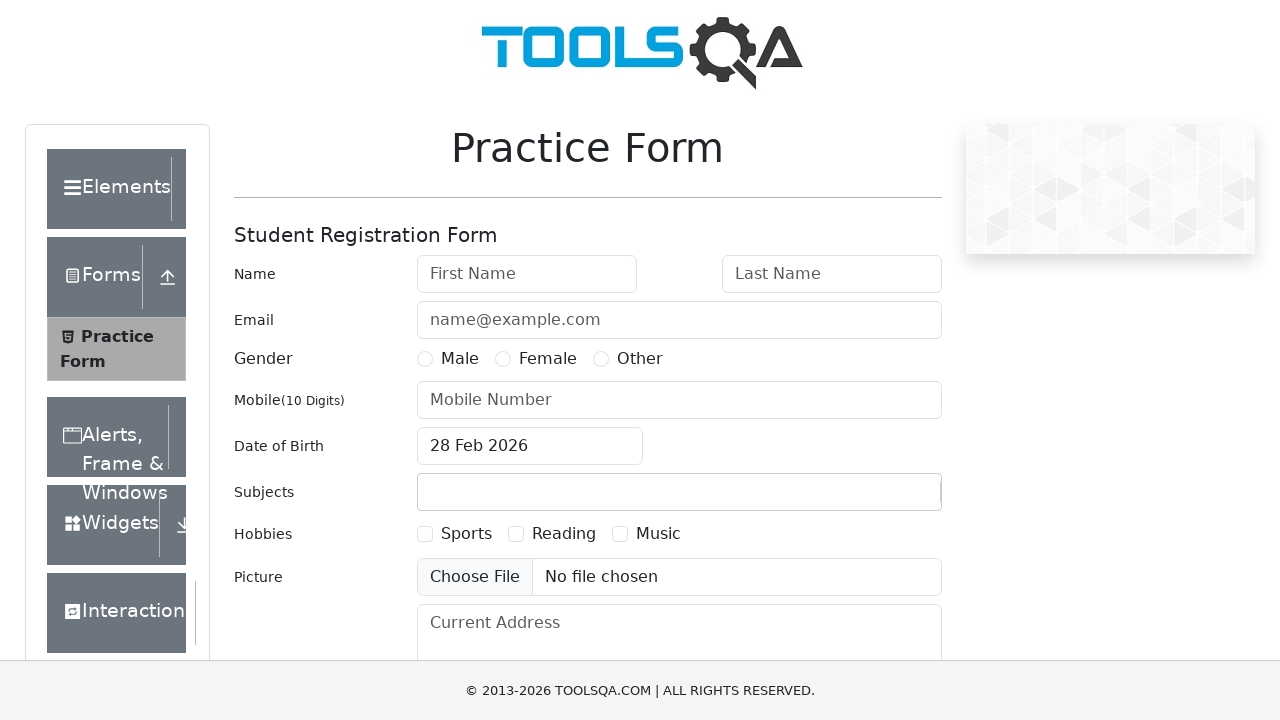

Located sports checkbox element
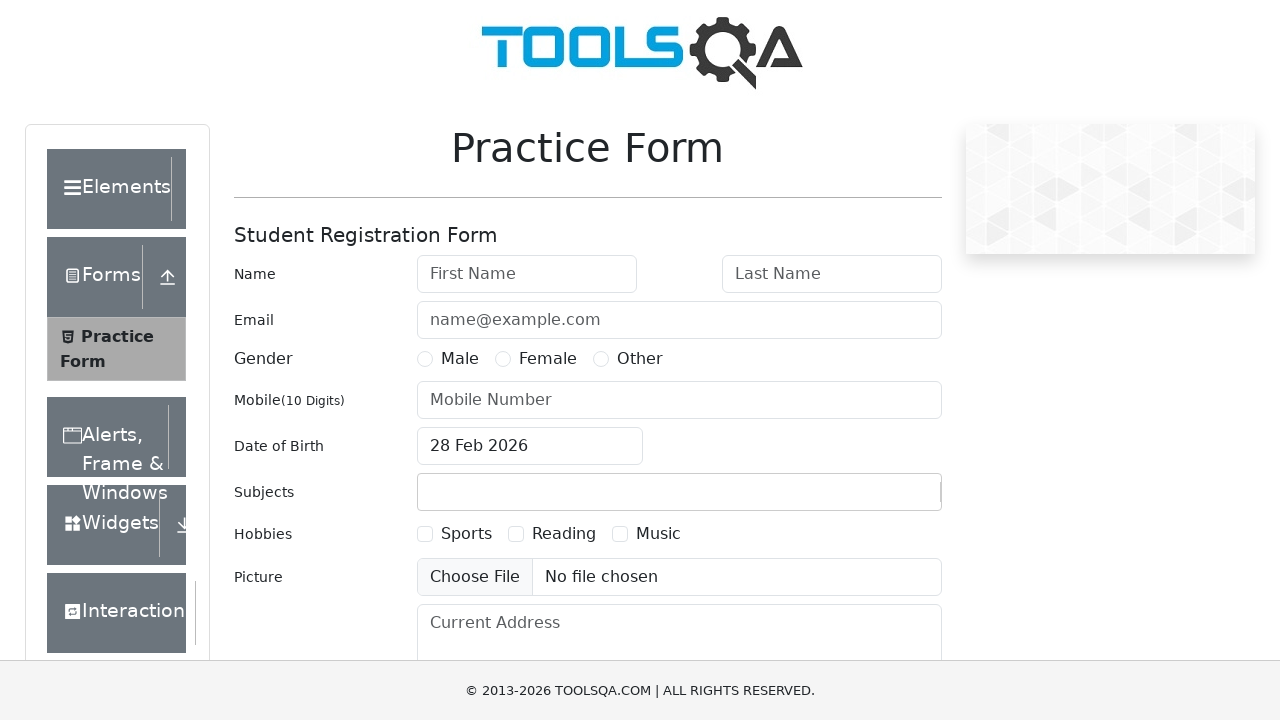

Located submit button element
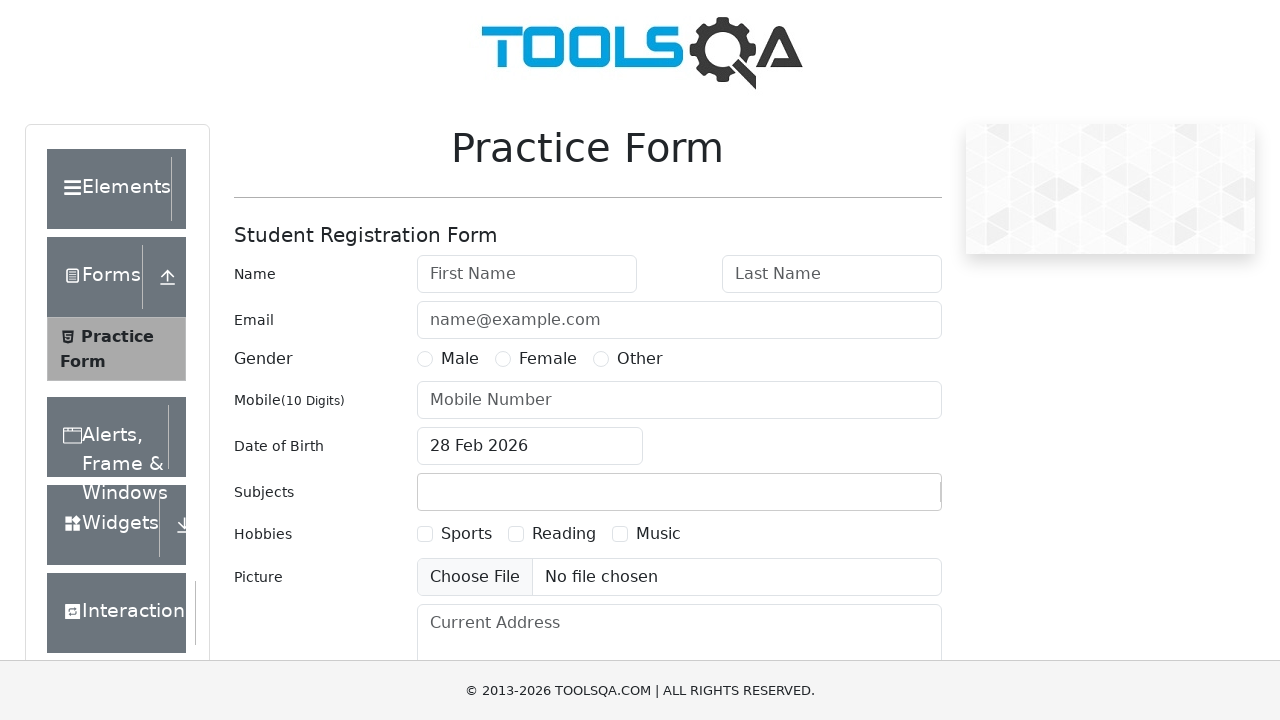

Checked if first name input is disabled
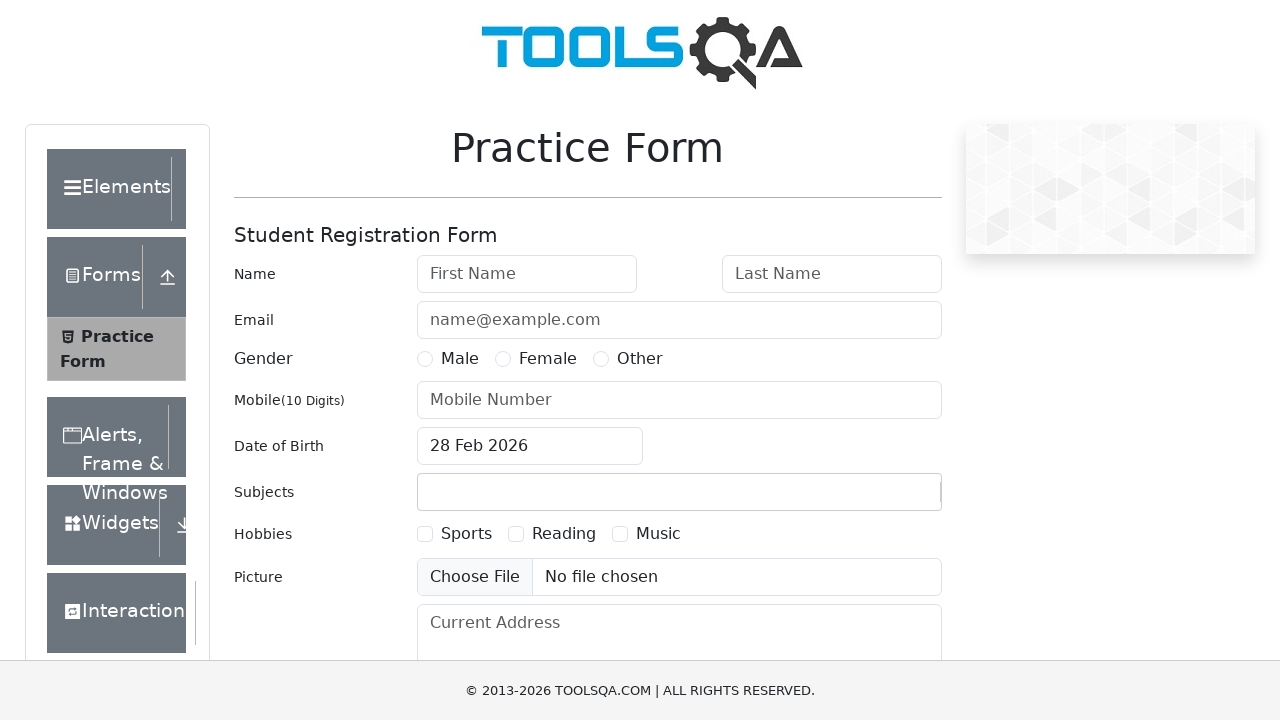

Checked if first name input is enabled
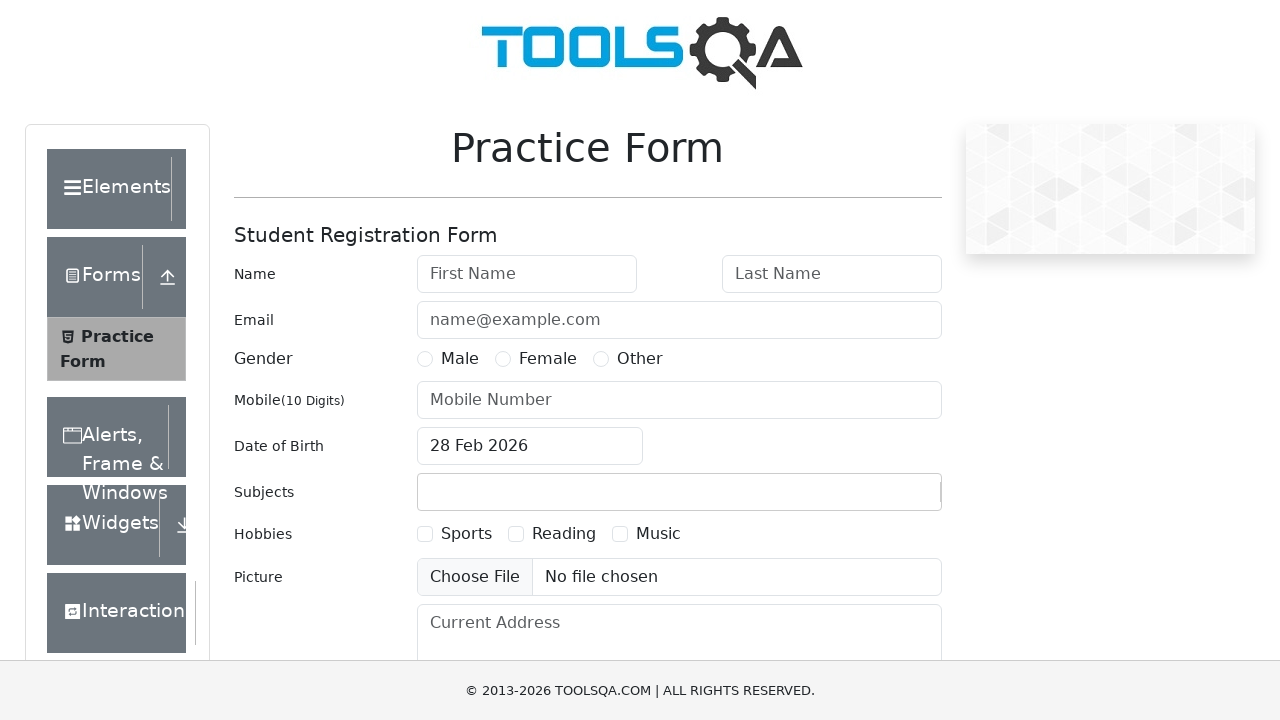

Checked if first name input is editable
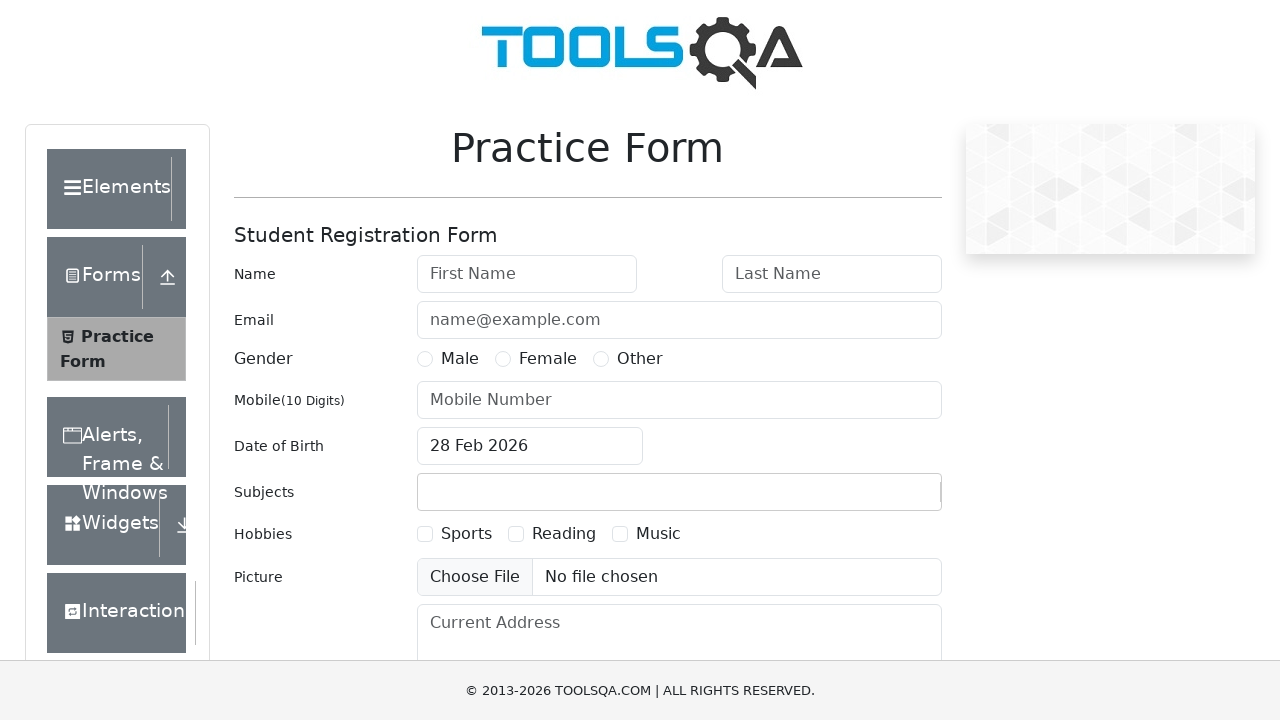

Checked if sports checkbox is checked
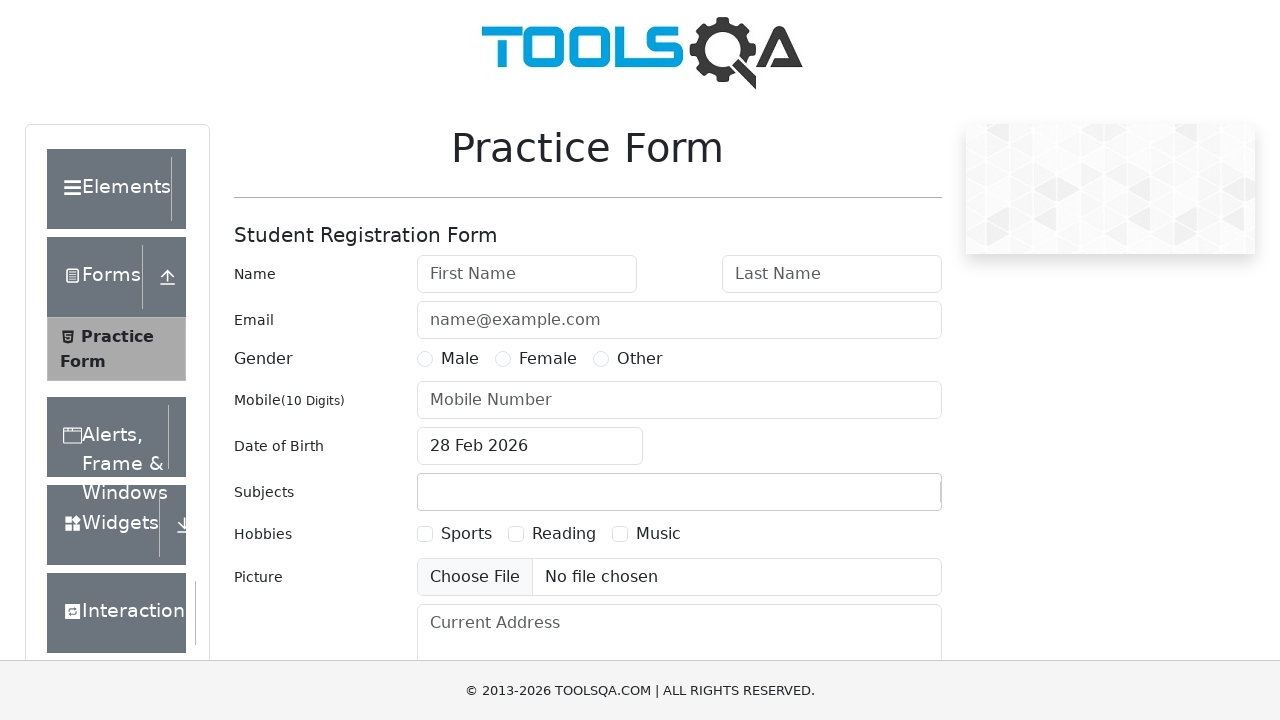

Checked if sports checkbox is visible
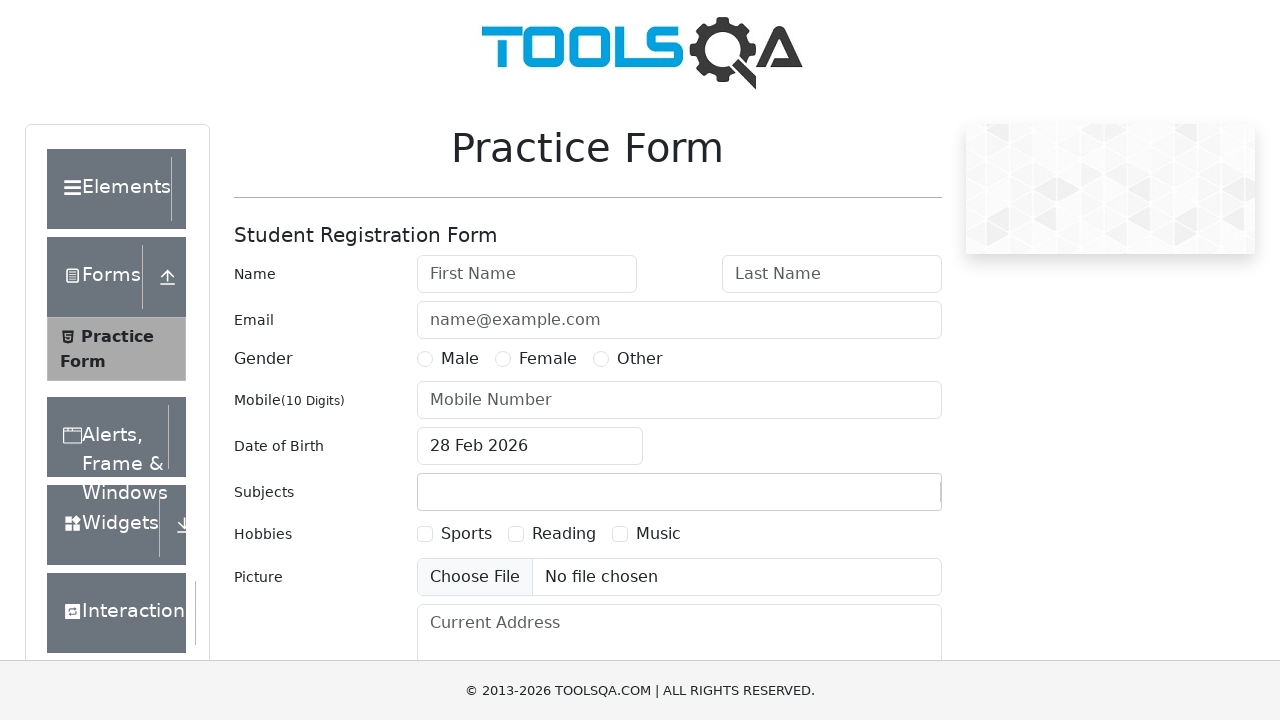

Checked if submit button is hidden
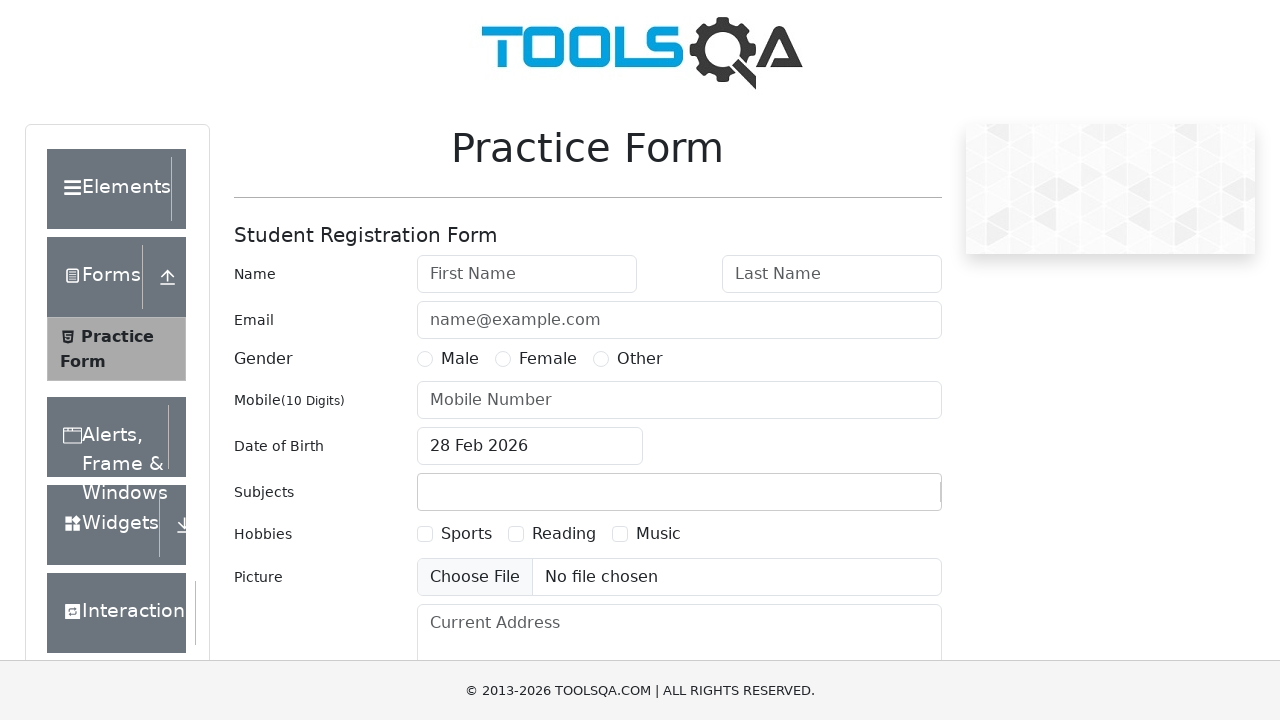

Checked if submit button is visible
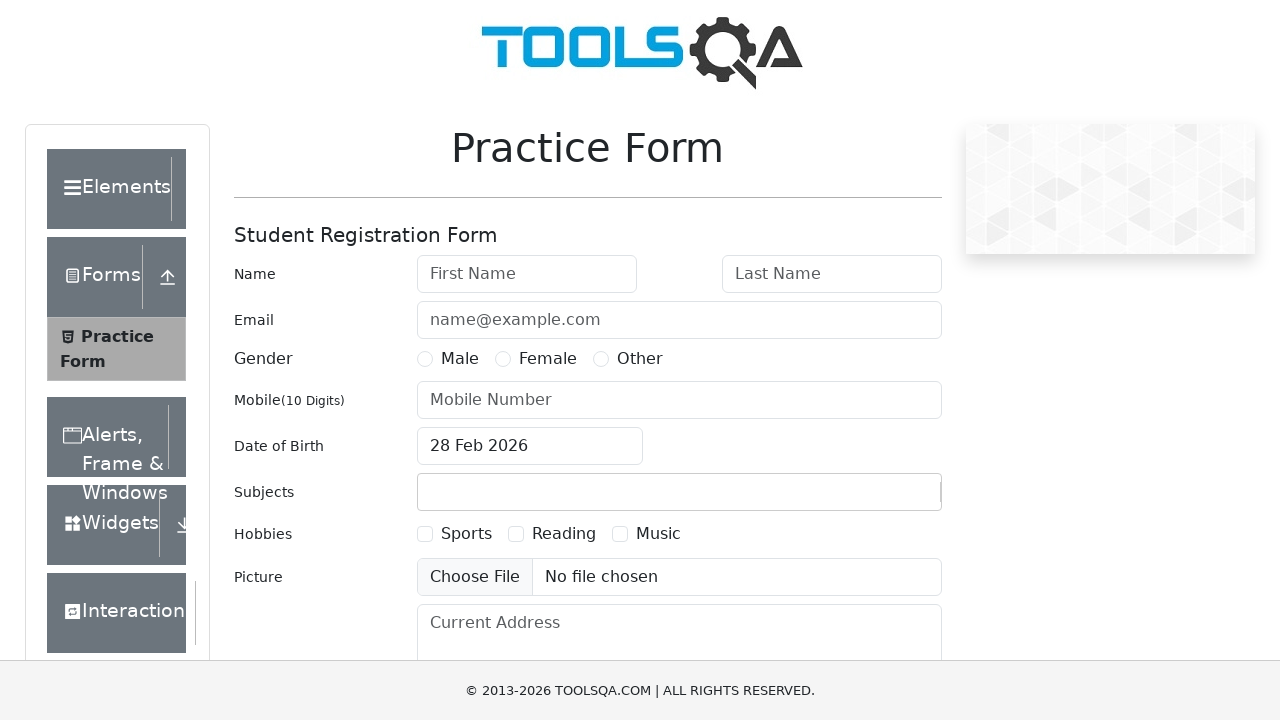

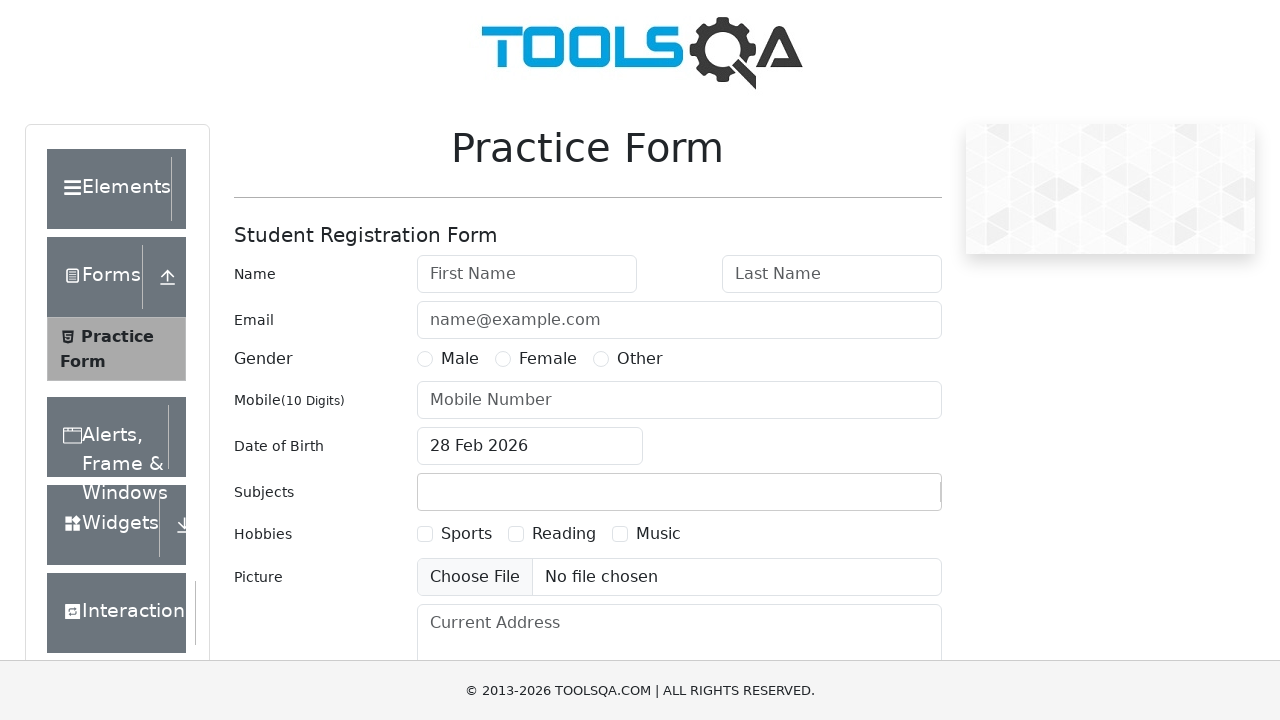